Simple test that navigates to rameshsoft.com website and verifies the page loads successfully by maximizing the browser window.

Starting URL: https://www.rameshsoft.com

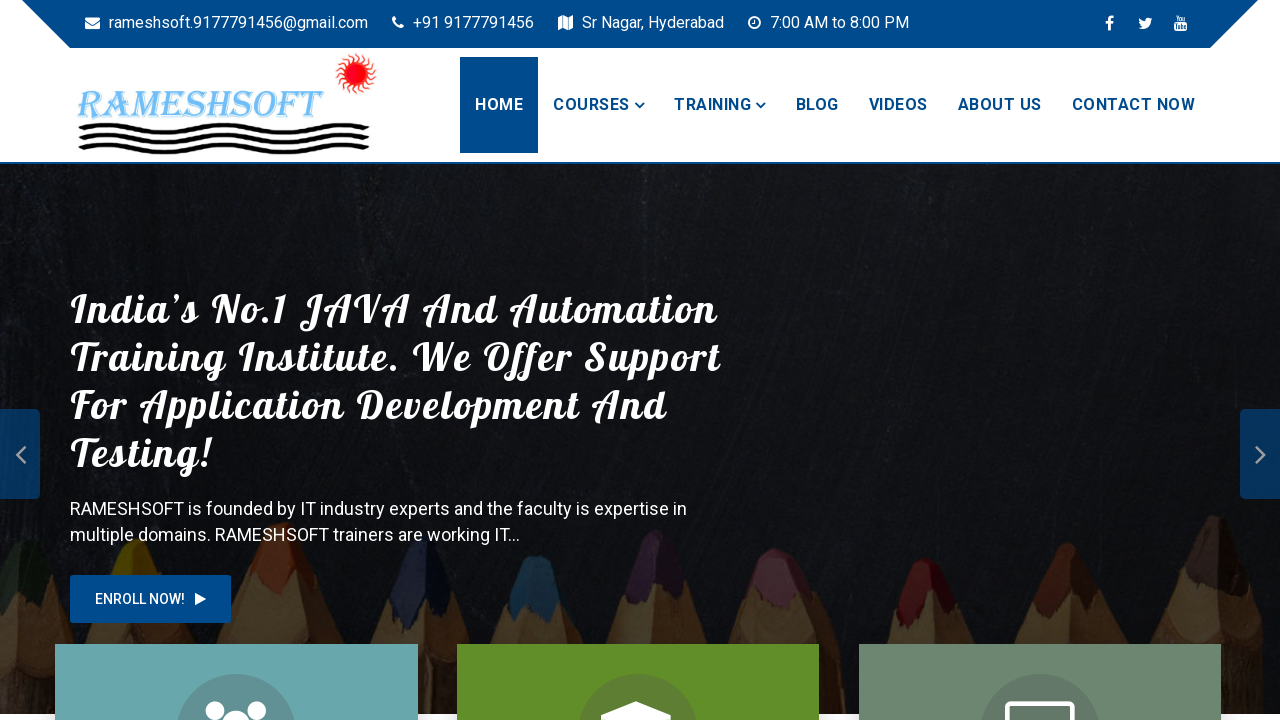

Waited for page DOM content to load
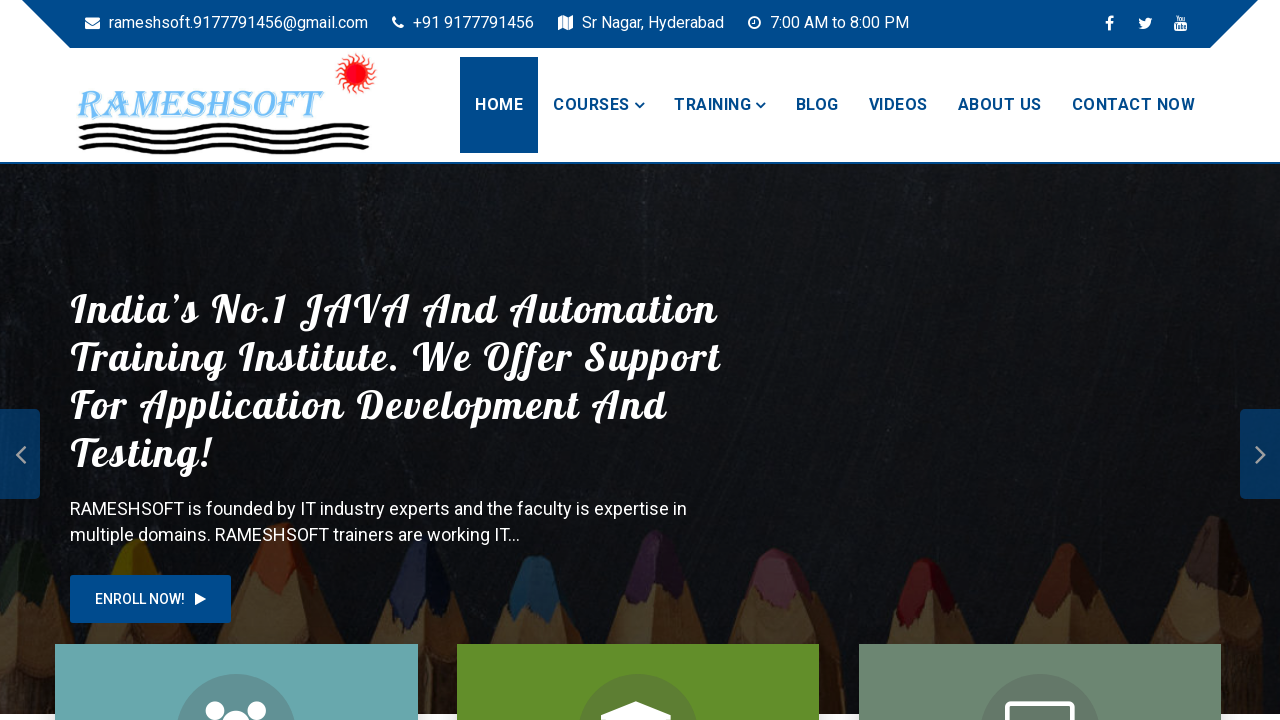

Verified body element loaded on rameshsoft.com
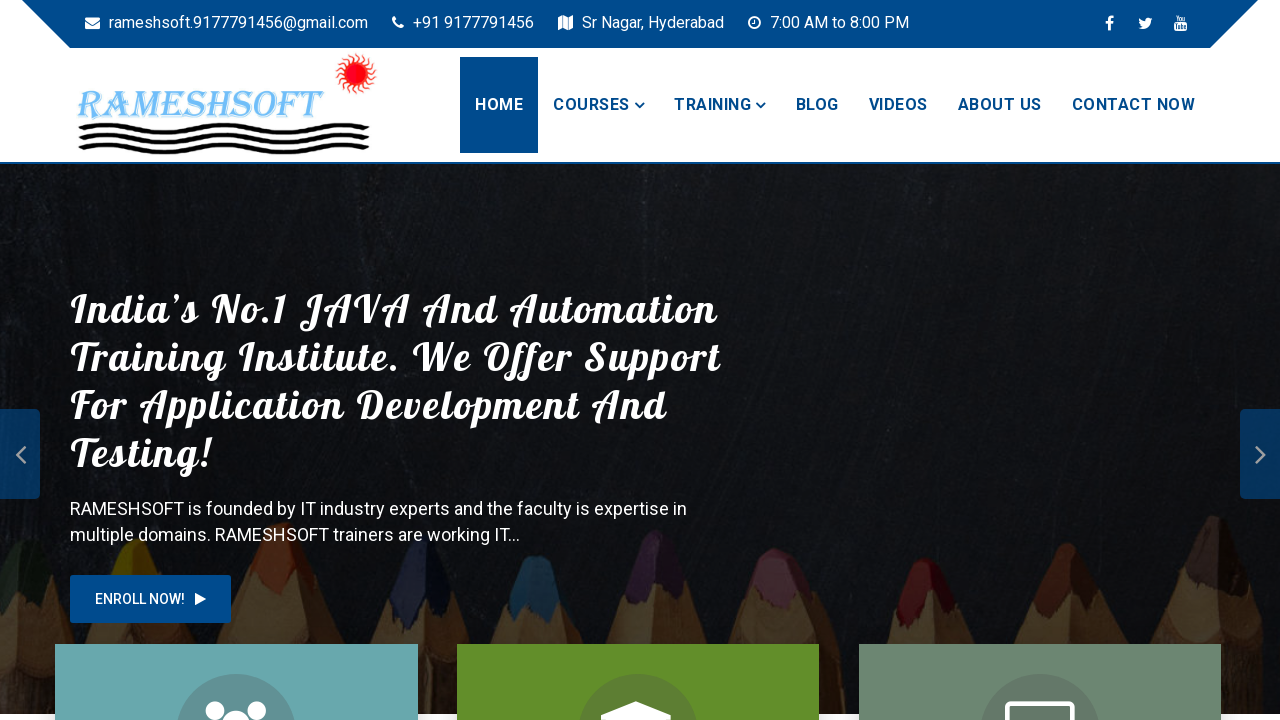

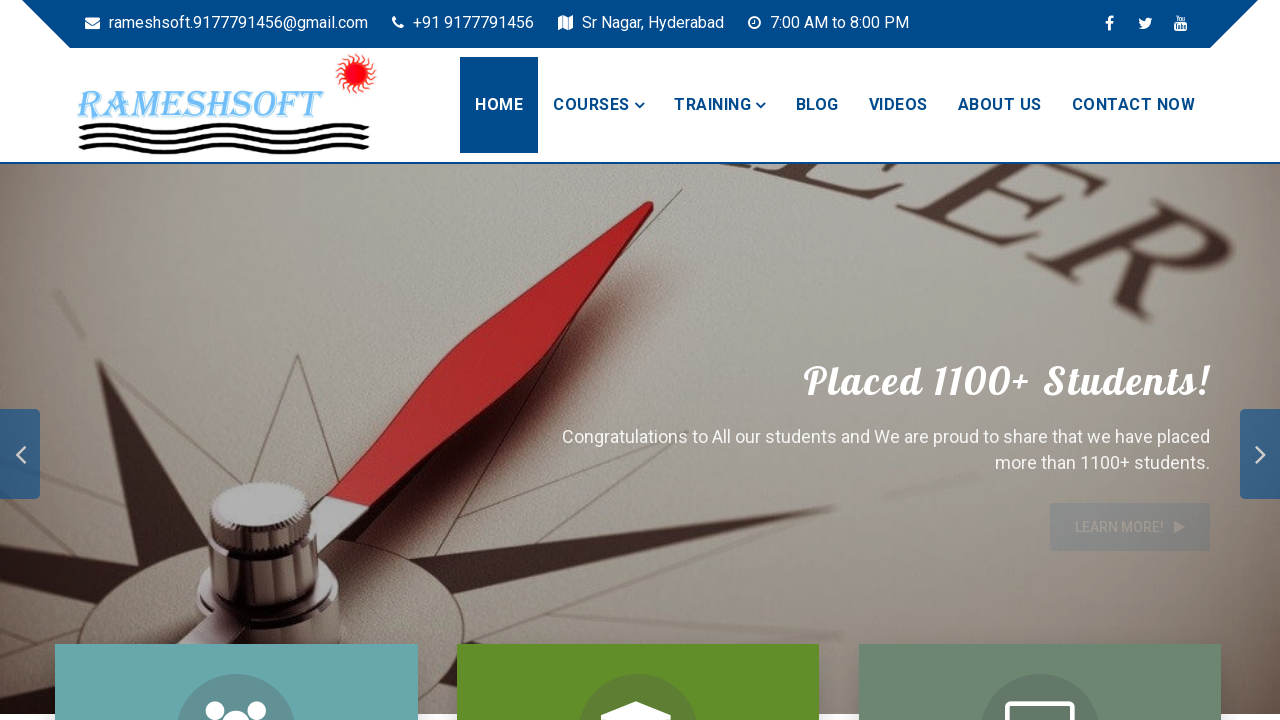